Tests unmarking items as complete by unchecking their checkboxes after marking them complete.

Starting URL: https://demo.playwright.dev/todomvc

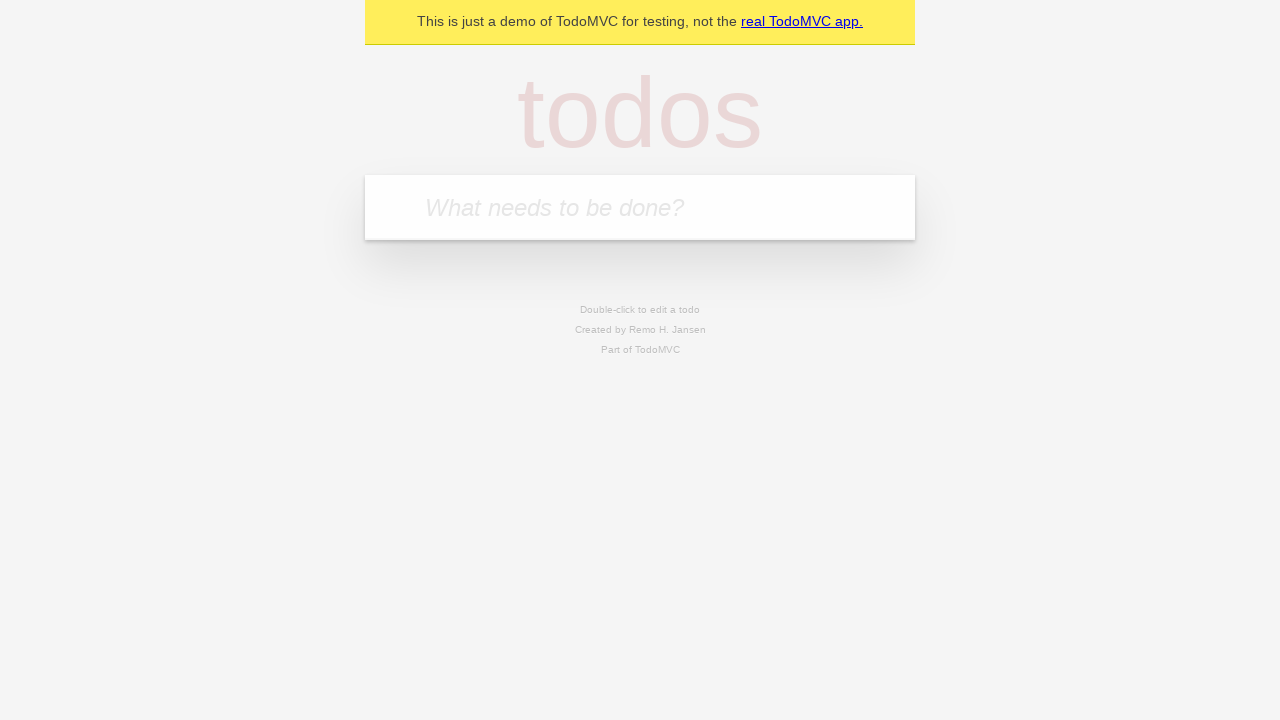

Filled todo input field with 'buy some cheese' on internal:attr=[placeholder="What needs to be done?"i]
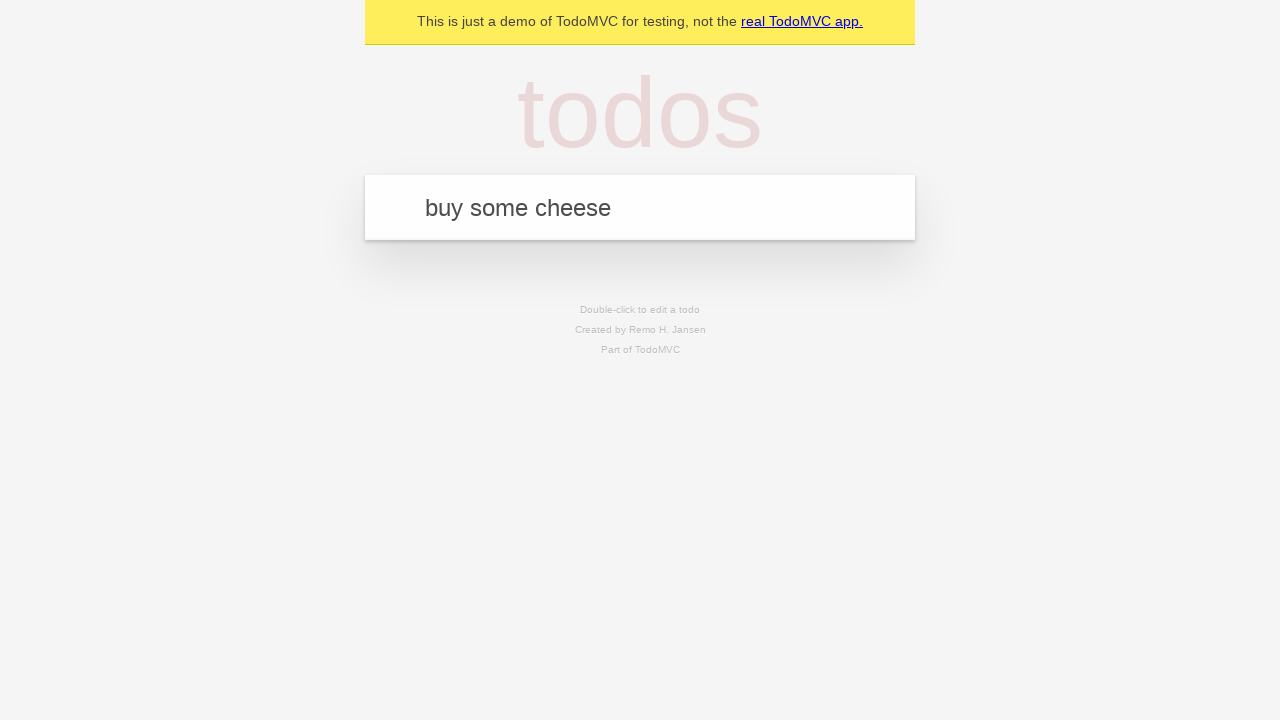

Pressed Enter to create first todo item on internal:attr=[placeholder="What needs to be done?"i]
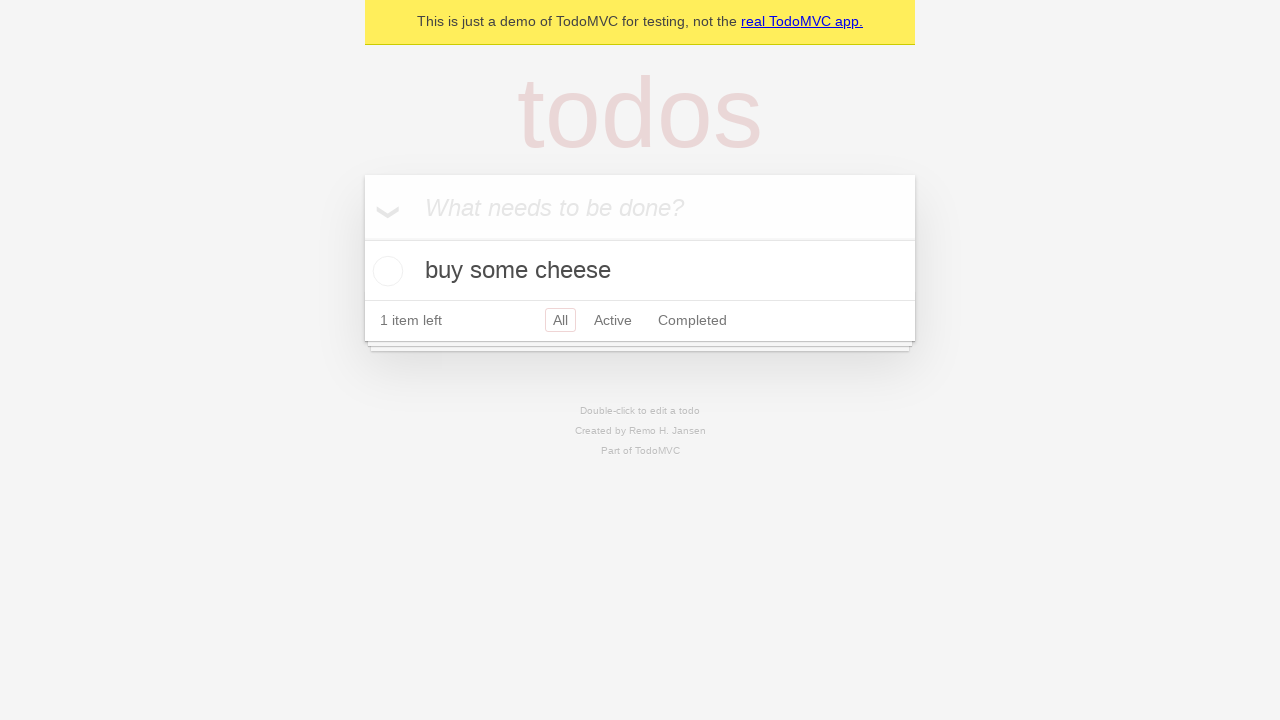

Filled todo input field with 'feed the cat' on internal:attr=[placeholder="What needs to be done?"i]
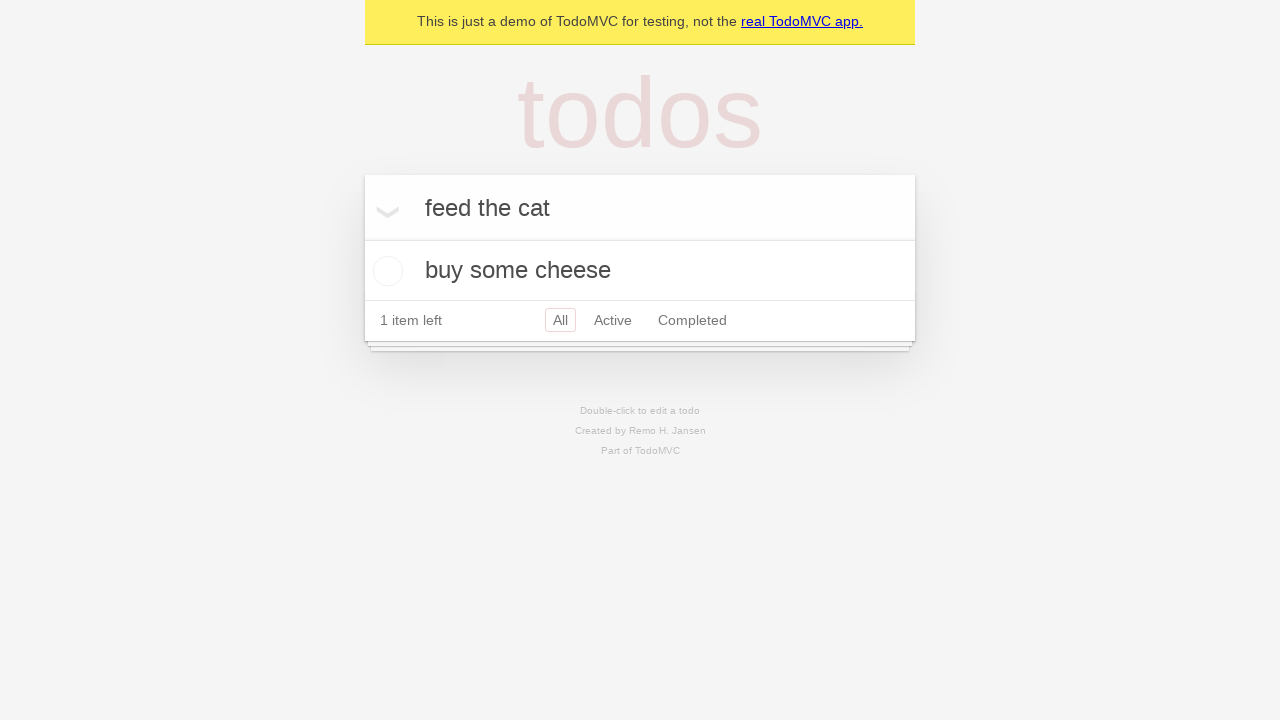

Pressed Enter to create second todo item on internal:attr=[placeholder="What needs to be done?"i]
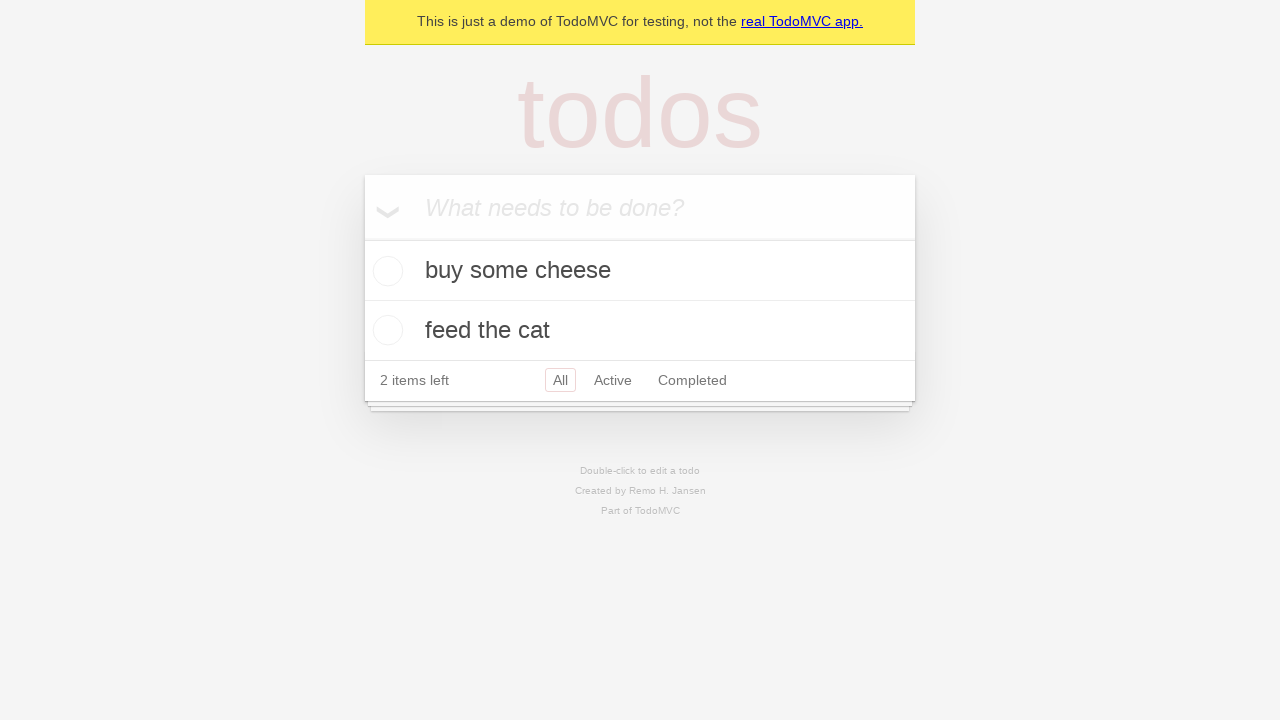

Waited for second todo item to be visible
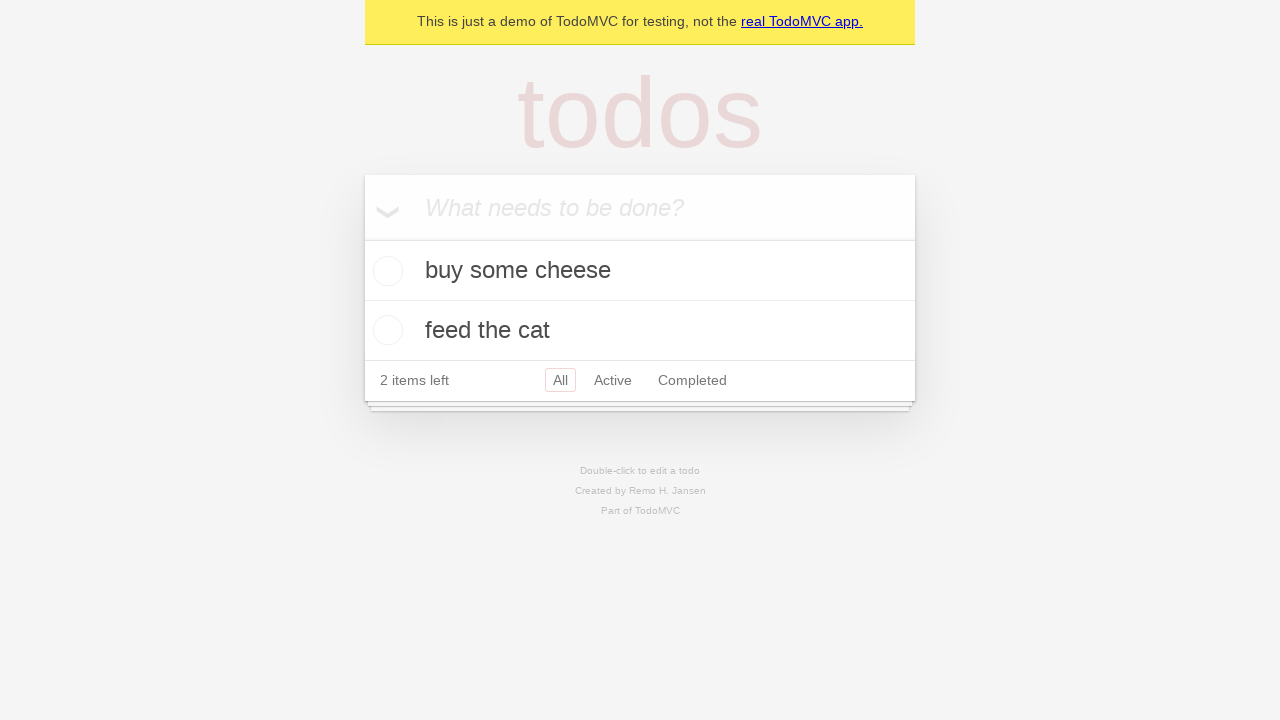

Located first todo item
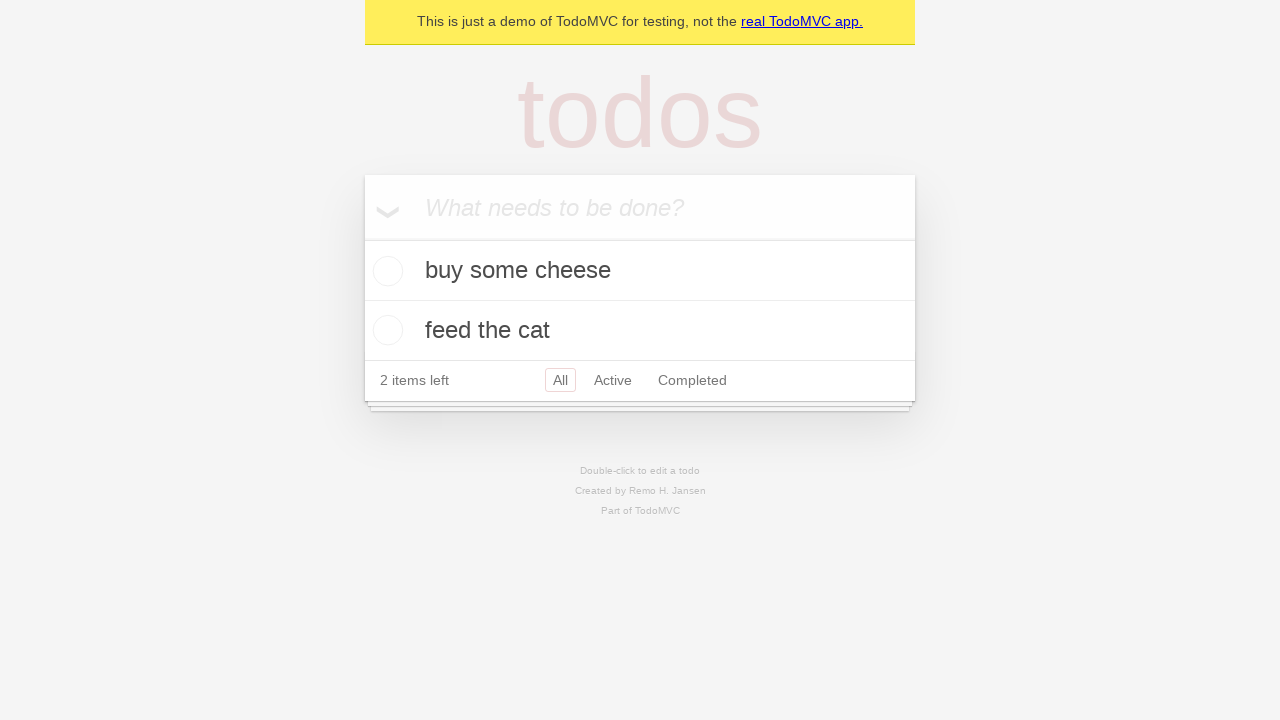

Located checkbox for first todo item
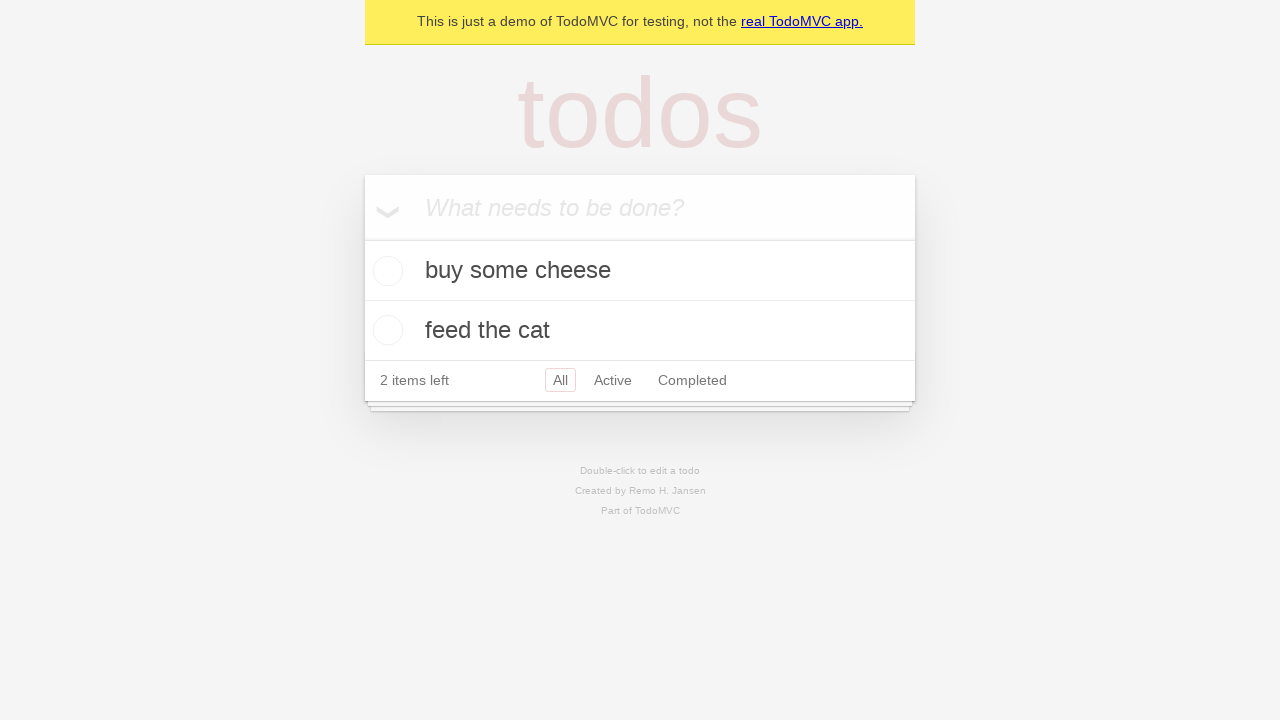

Checked the first todo item to mark it as complete at (385, 271) on internal:testid=[data-testid="todo-item"s] >> nth=0 >> internal:role=checkbox
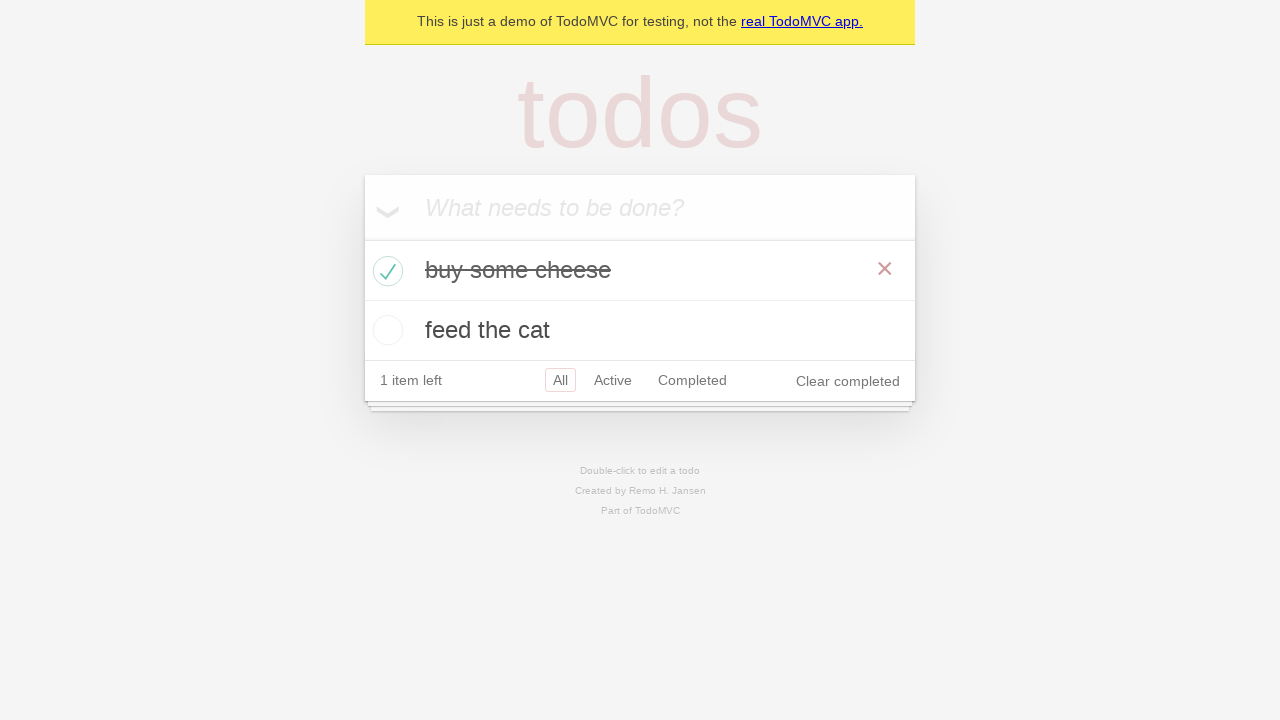

Unchecked the first todo item to mark it as incomplete at (385, 271) on internal:testid=[data-testid="todo-item"s] >> nth=0 >> internal:role=checkbox
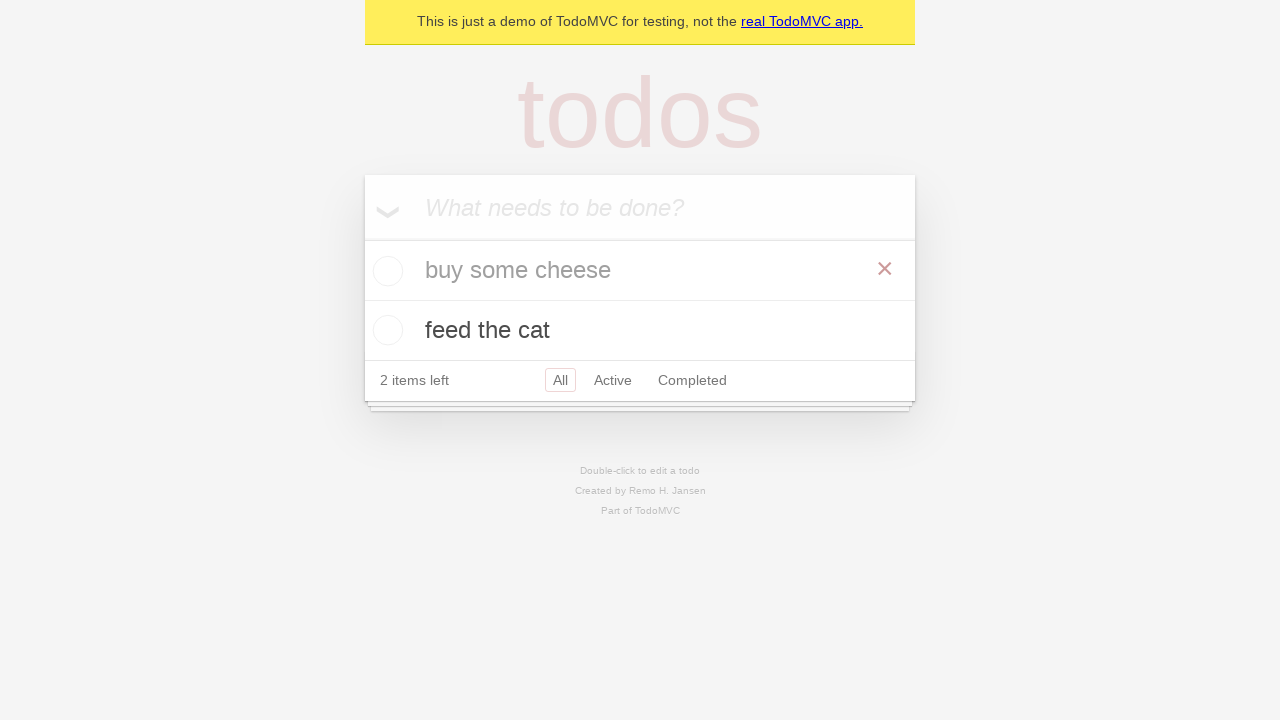

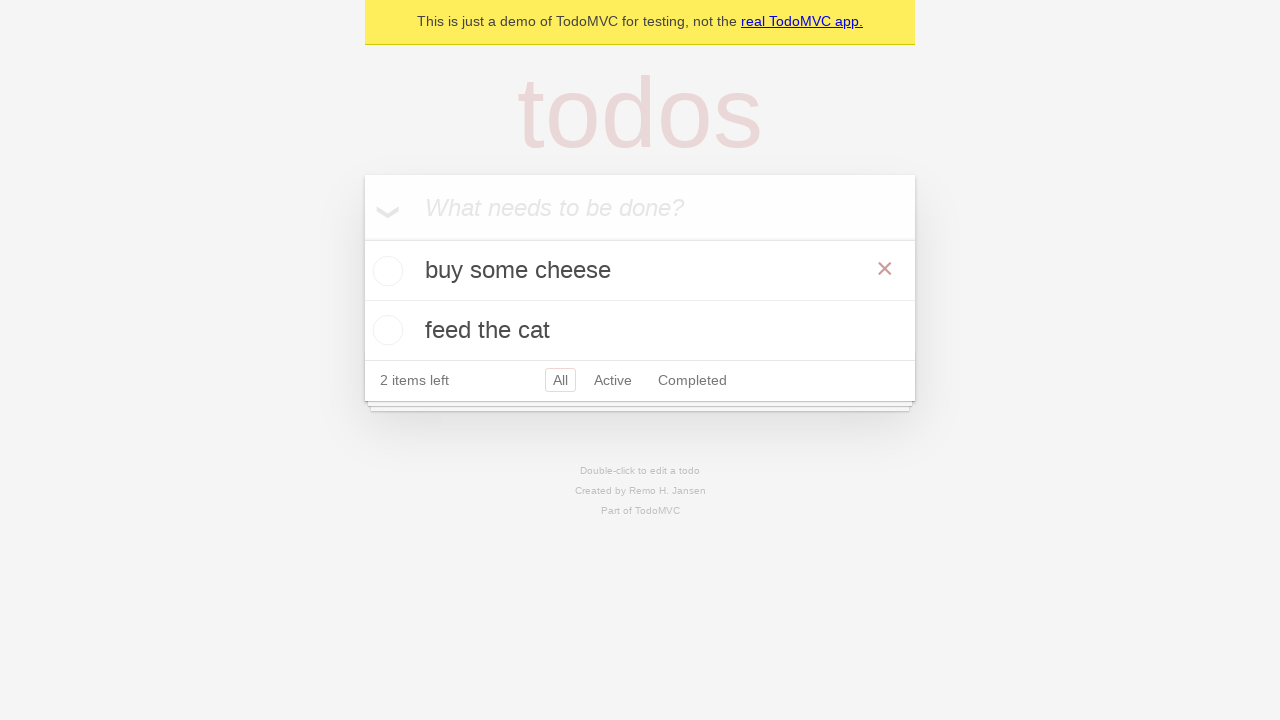